Tests form filling with shadow DOM elements, including open and closed shadow roots

Starting URL: https://letcode.in/shadow

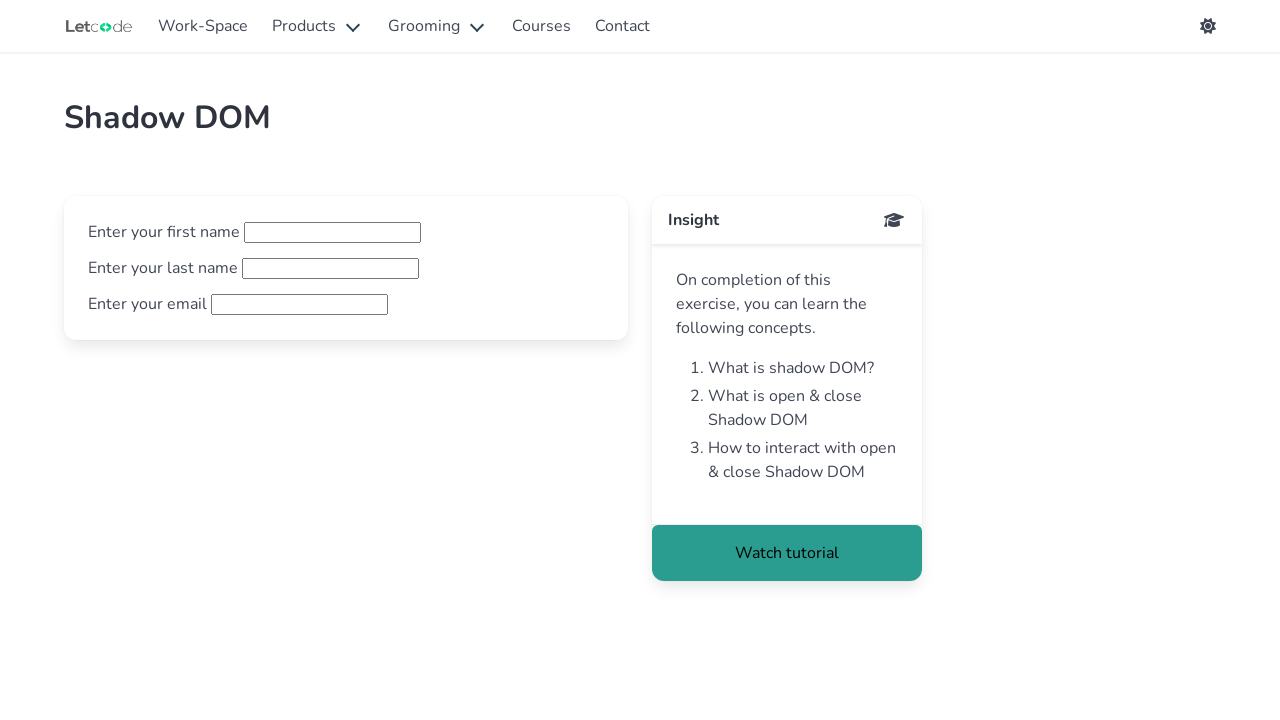

Filled first name 'Pavithra' in open shadow DOM element
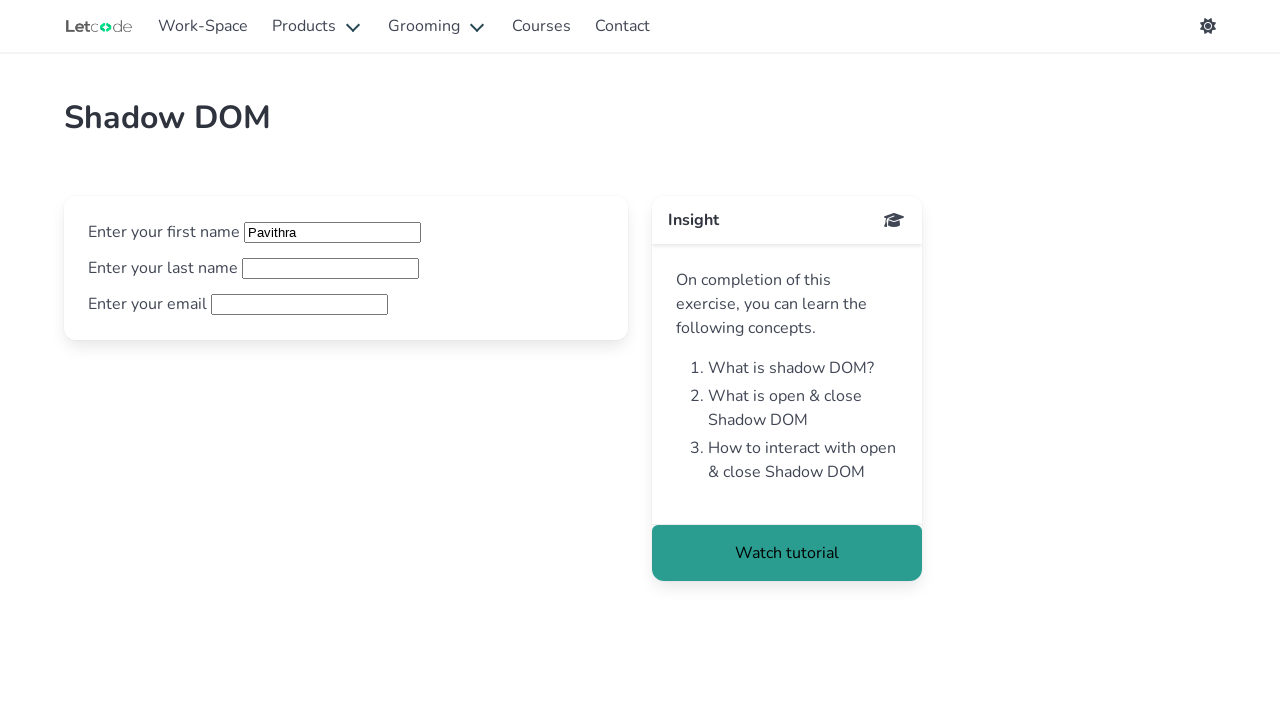

Clicked on closed shadow DOM element for last name field at (346, 268) on xpath=//div[@class='field']//my-web-component
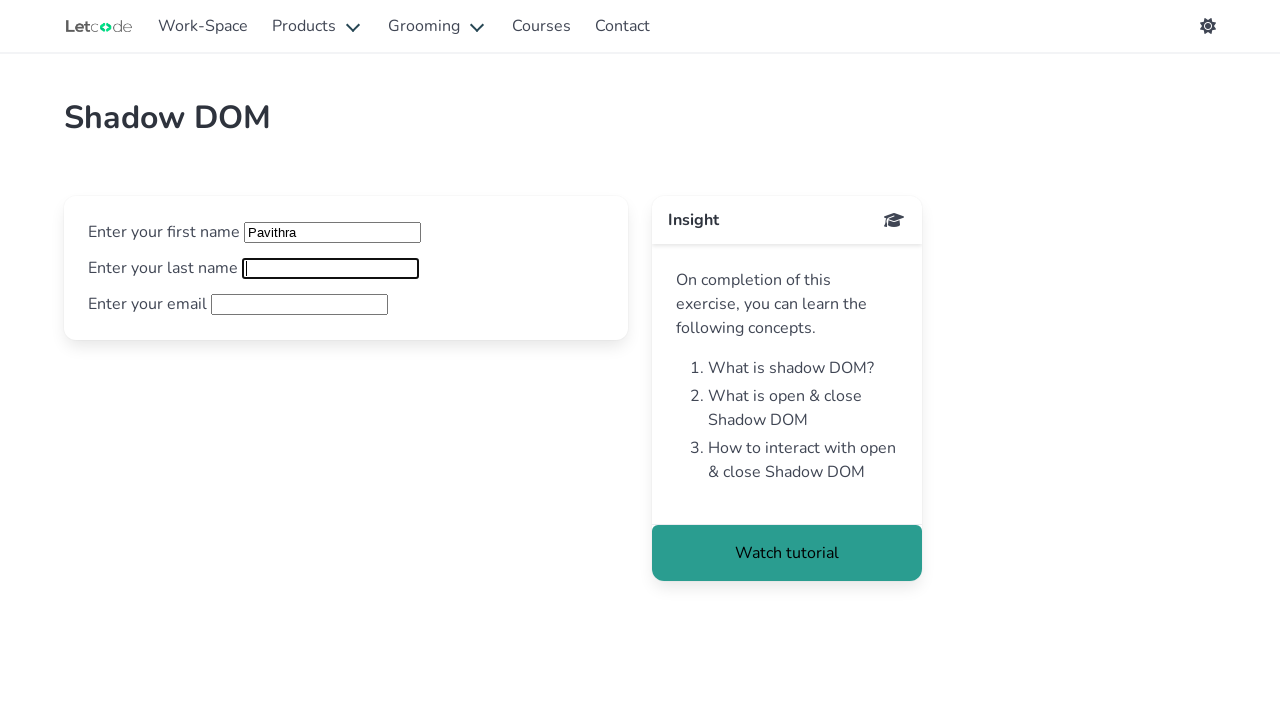

Pressed Tab key to navigate to input field in closed shadow DOM
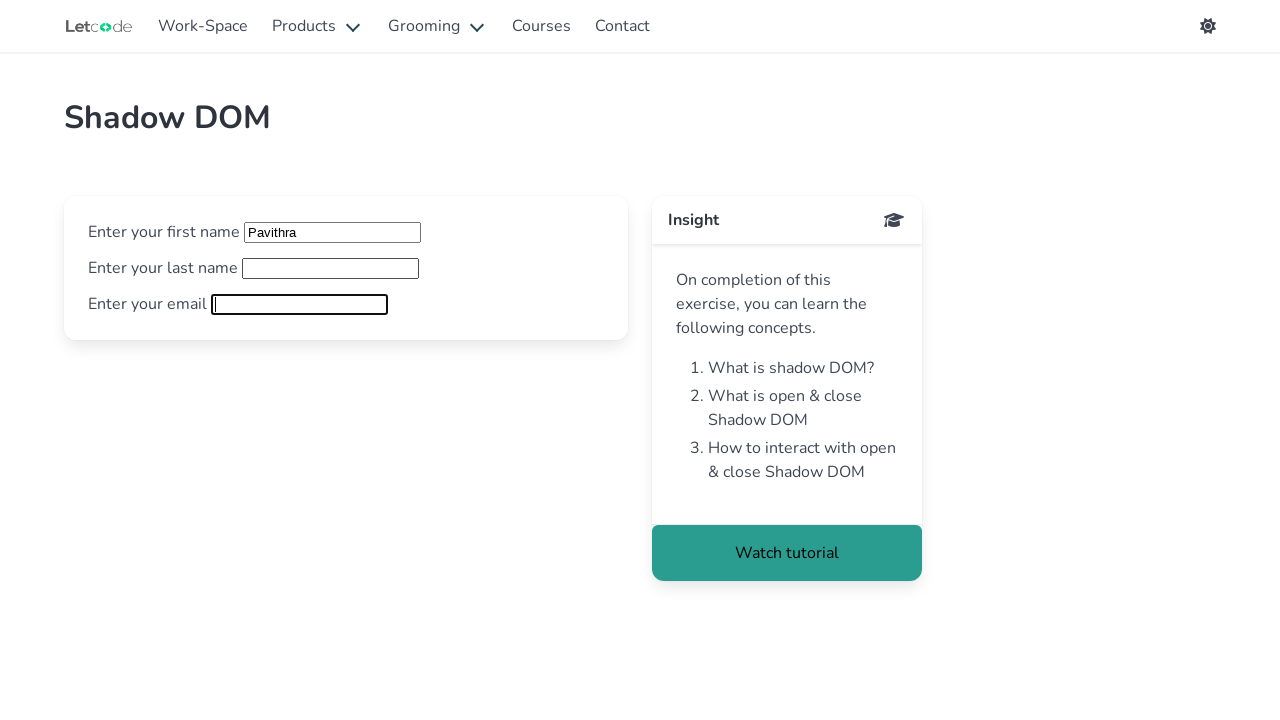

Typed last name 'Mangaleswaran'
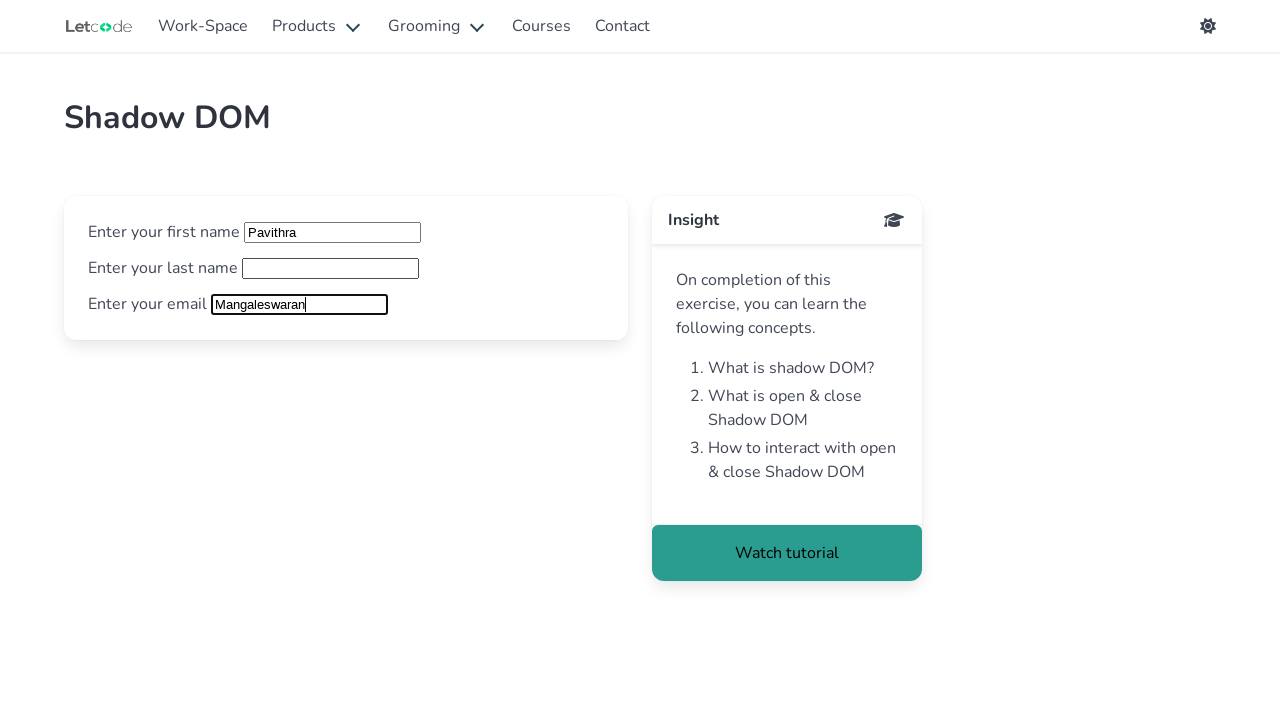

Clicked on closed shadow DOM element for email field at (346, 304) on xpath=//div[@id='close-shadow']
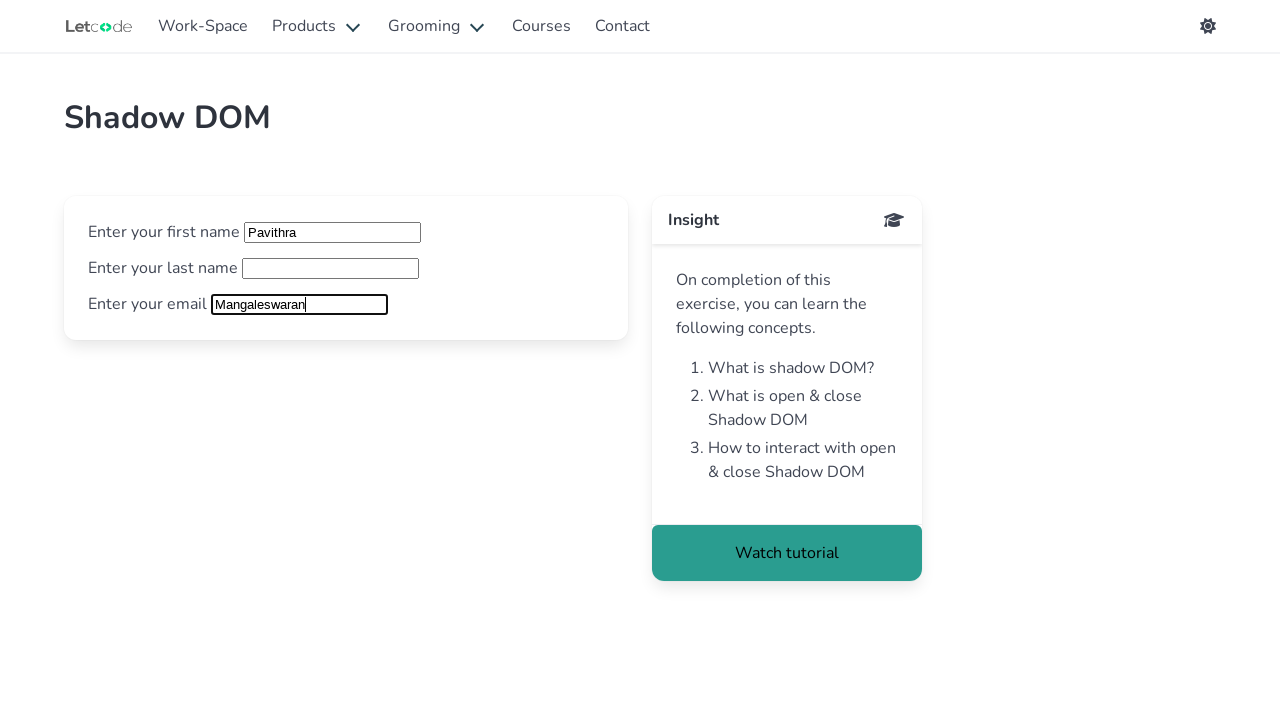

Pressed Tab key to navigate to email input field
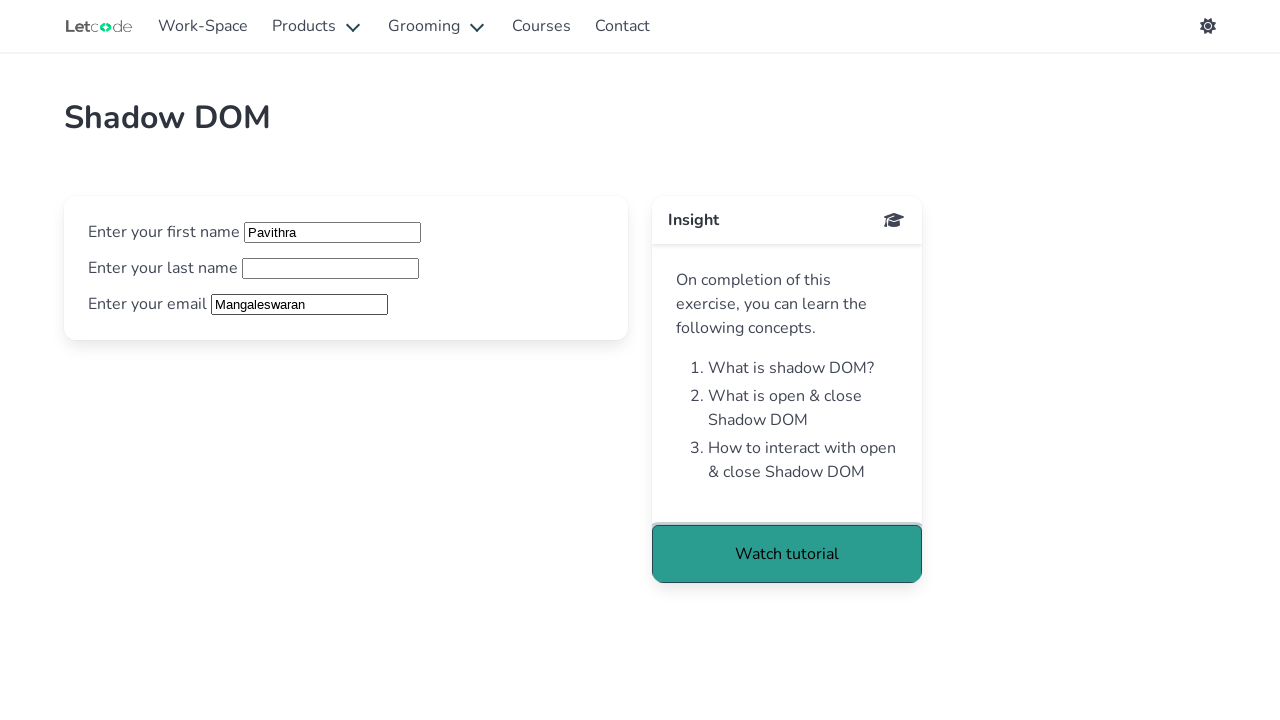

Typed email address 'mpavithra0704@gmail.com'
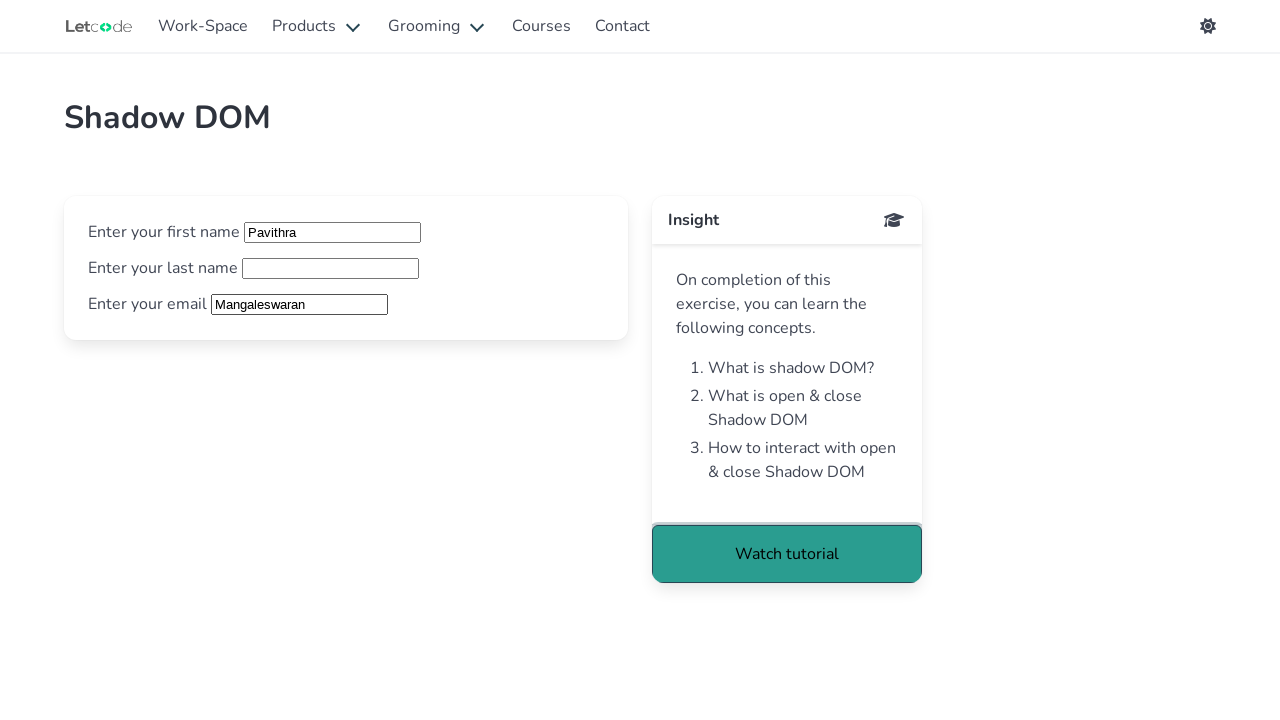

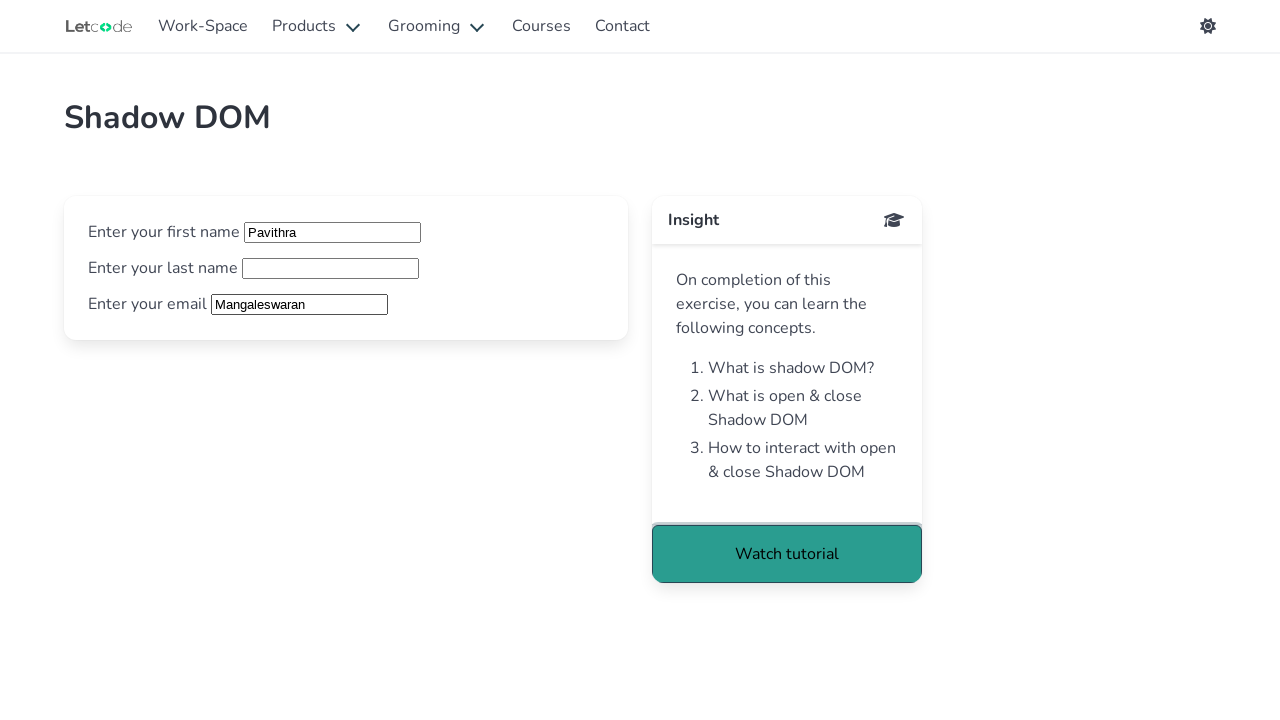